Tests calculator addition operation by entering 5 and 10, selecting sum operation, and verifying the result is 15

Starting URL: http://calculatorhtml.onrender.com

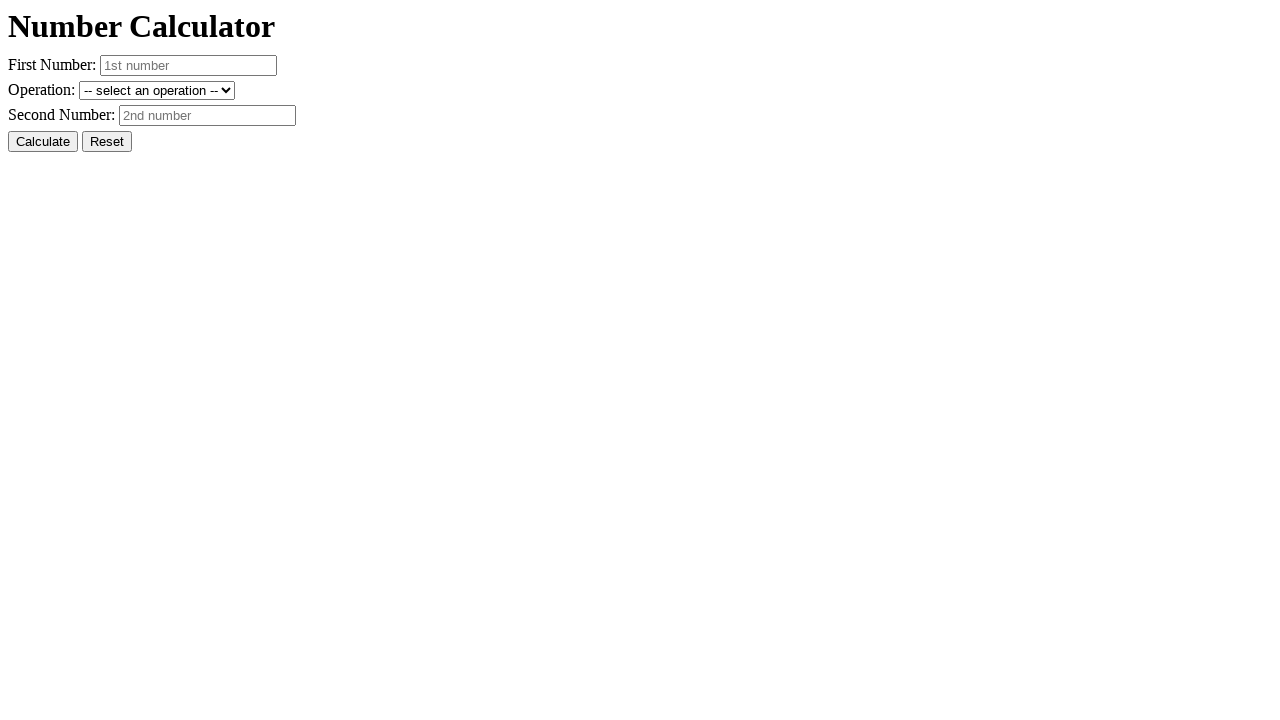

Clicked Reset button to clear previous state at (107, 142) on #resetButton
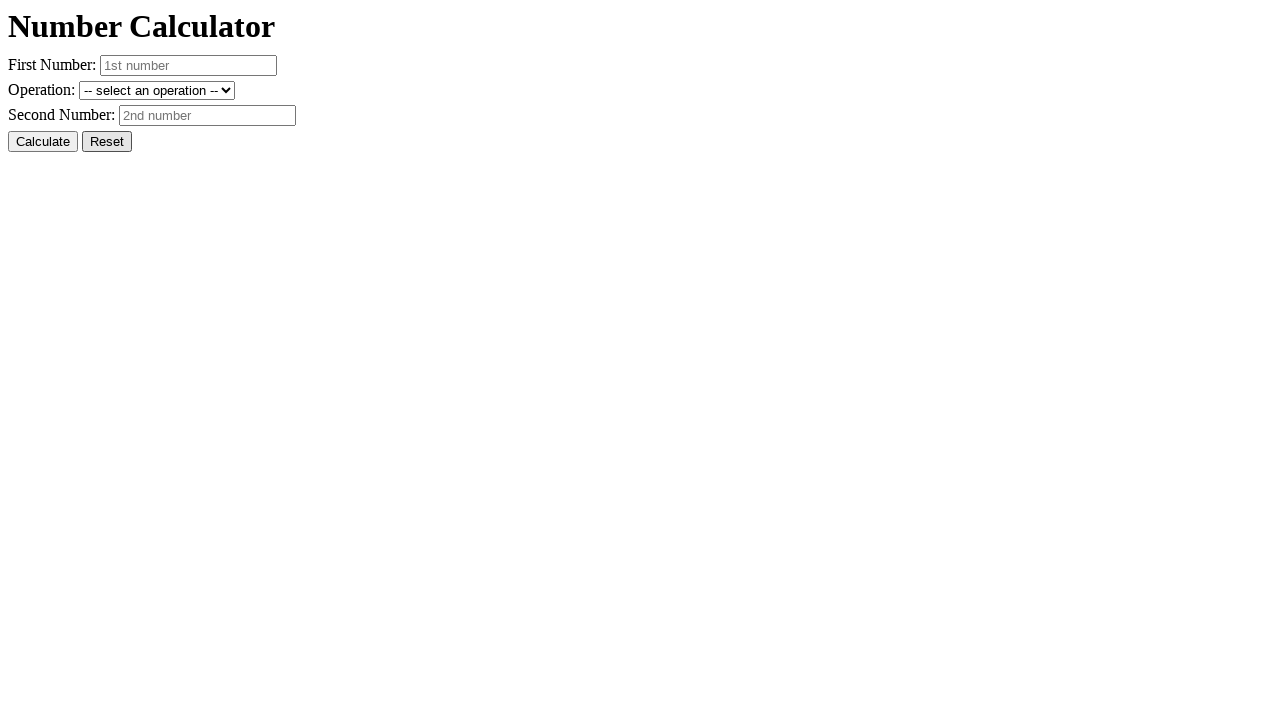

Entered first number: 5 on #number1
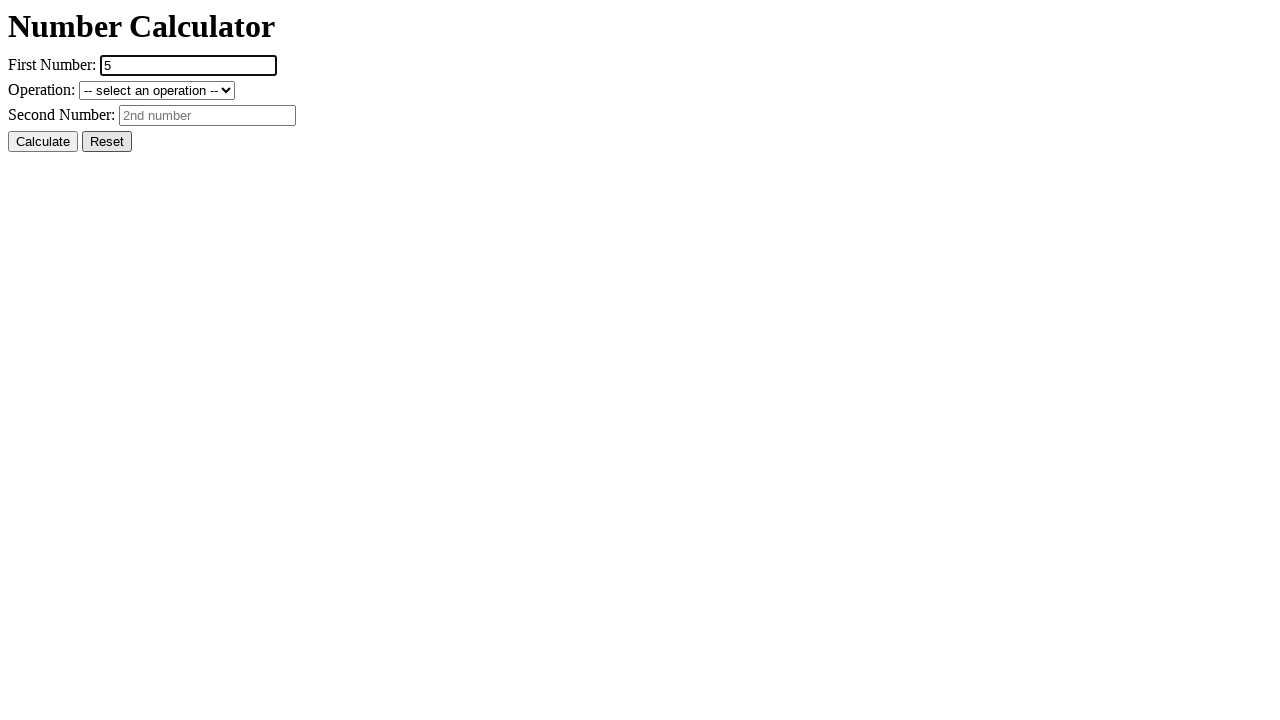

Entered second number: 10 on #number2
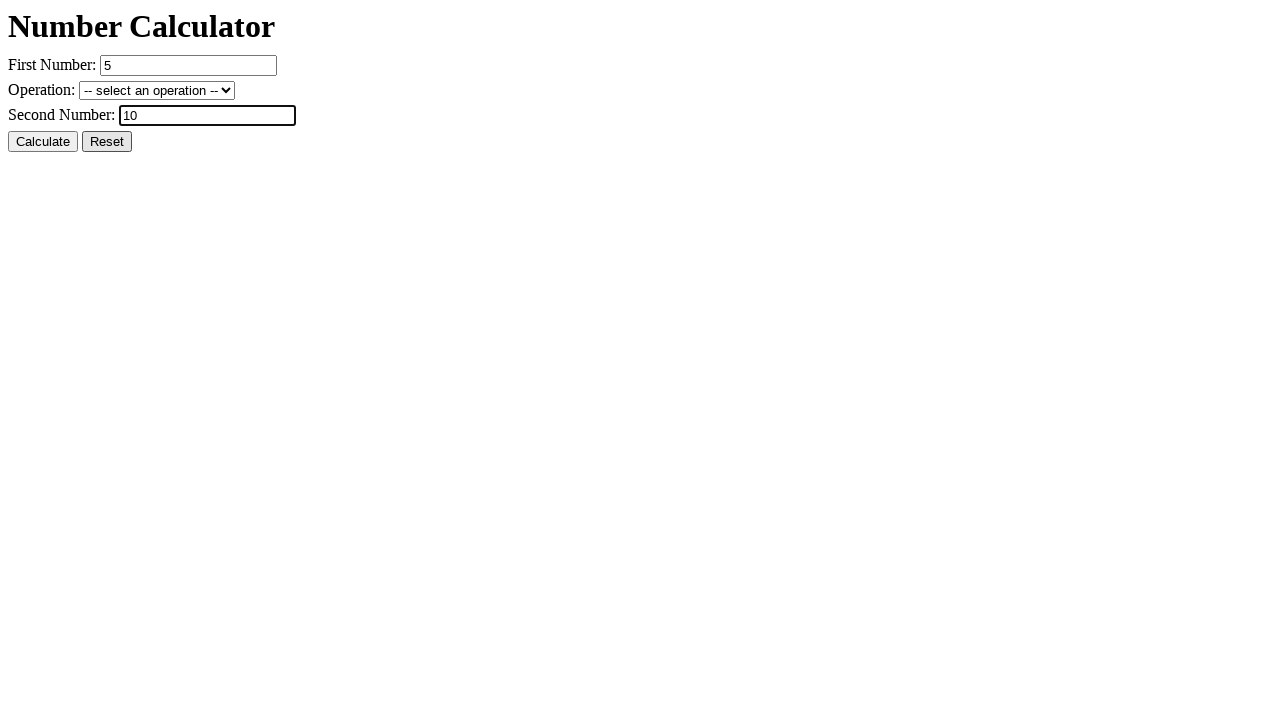

Selected + (sum) operation on #operation
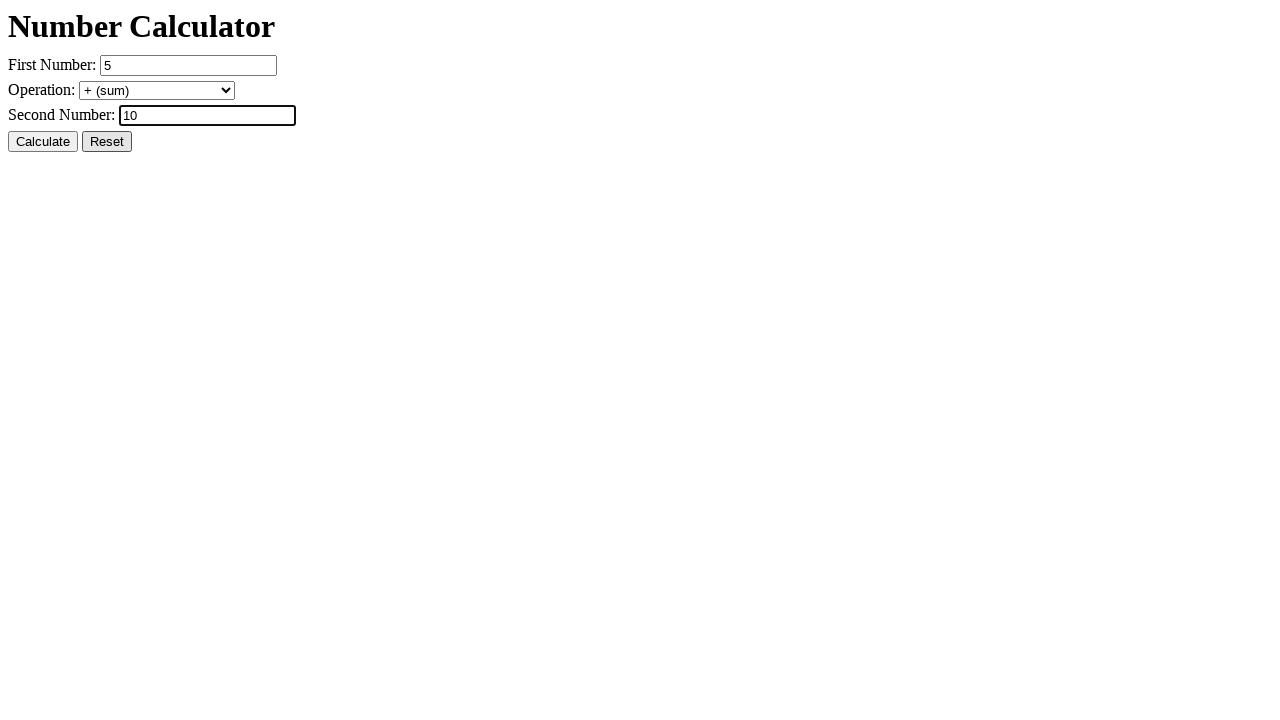

Clicked Calculate button at (43, 142) on #calcButton
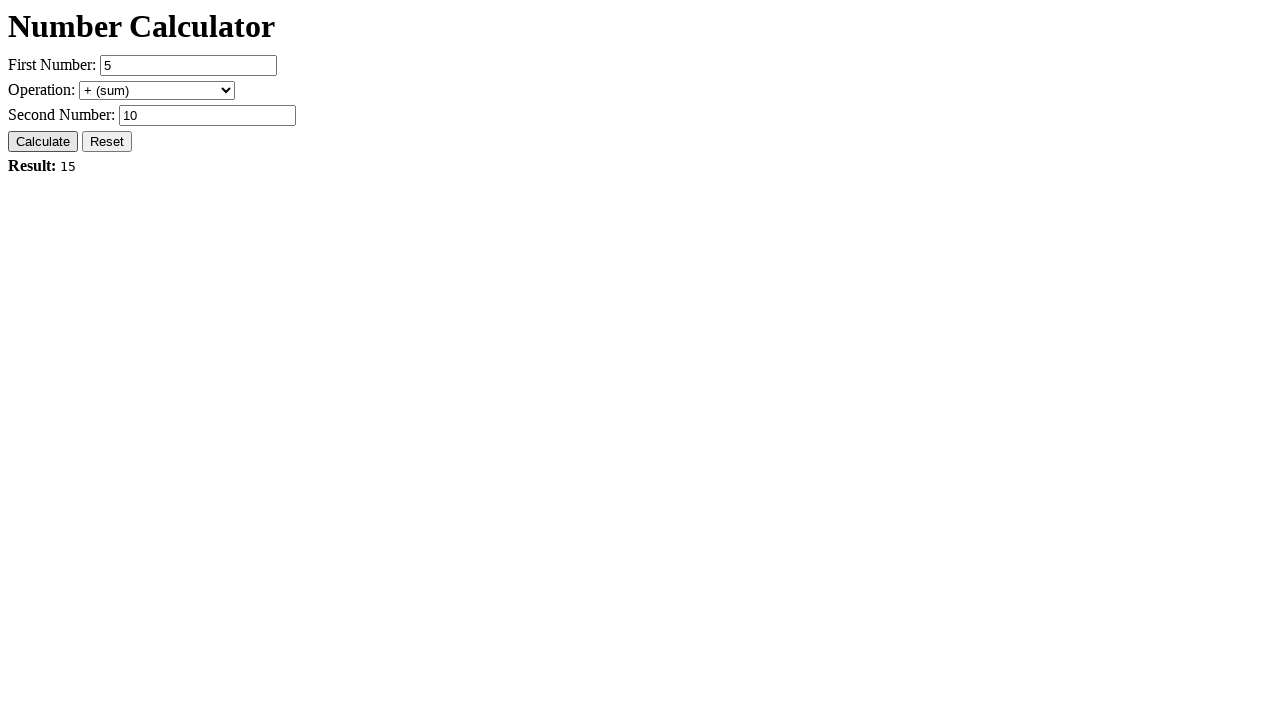

Result element loaded and verified
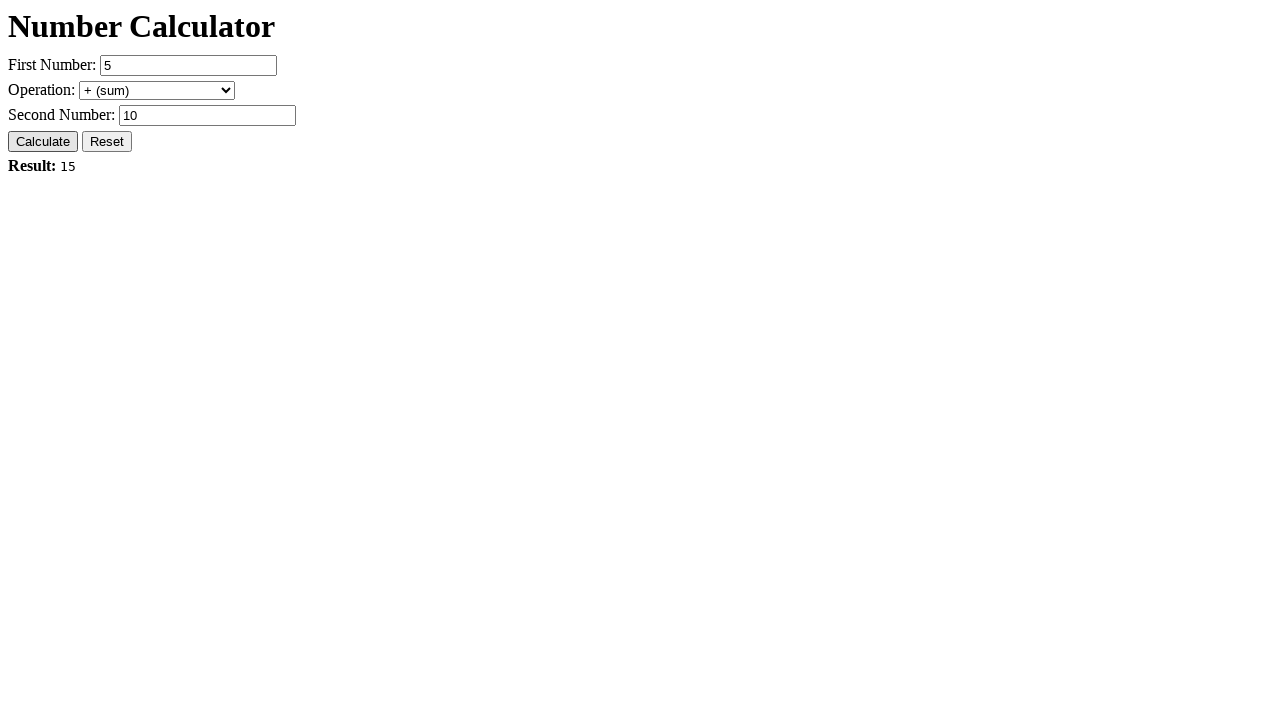

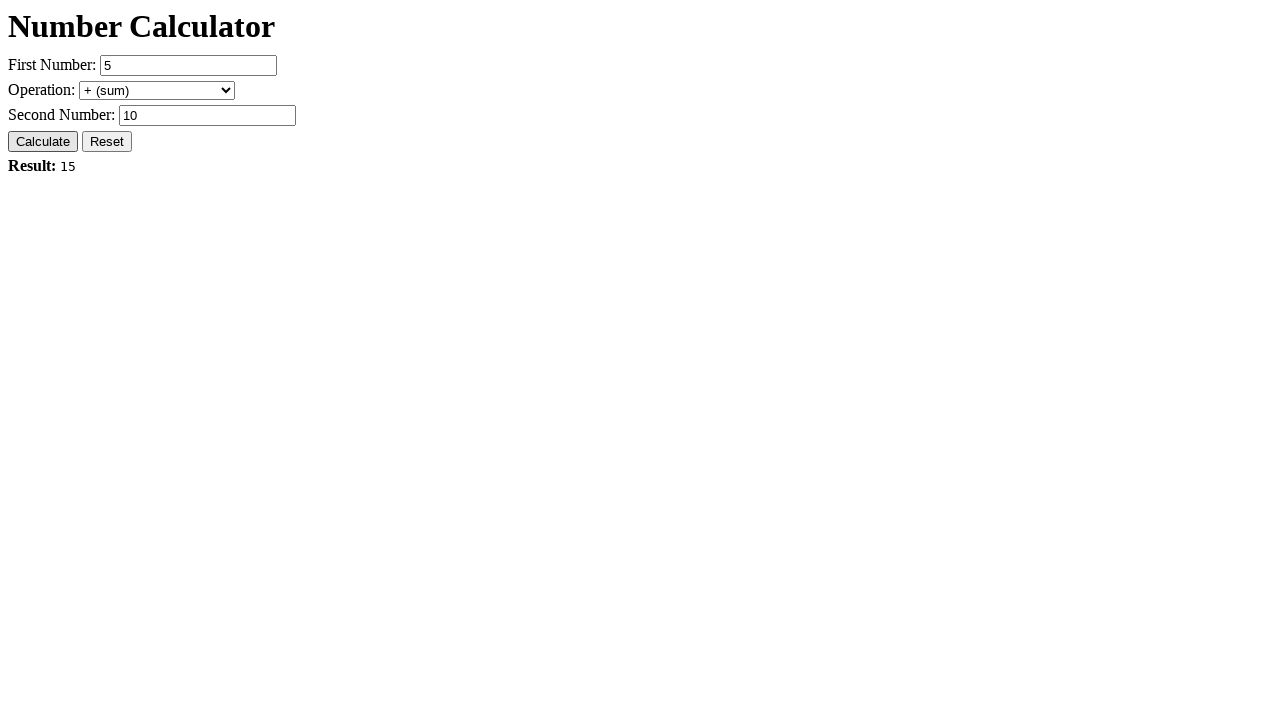